Tests JavaScript confirm dialog by clicking a button, accepting the confirm, and verifying the result shows Ok was clicked.

Starting URL: https://automationfc.github.io/basic-form/index.html

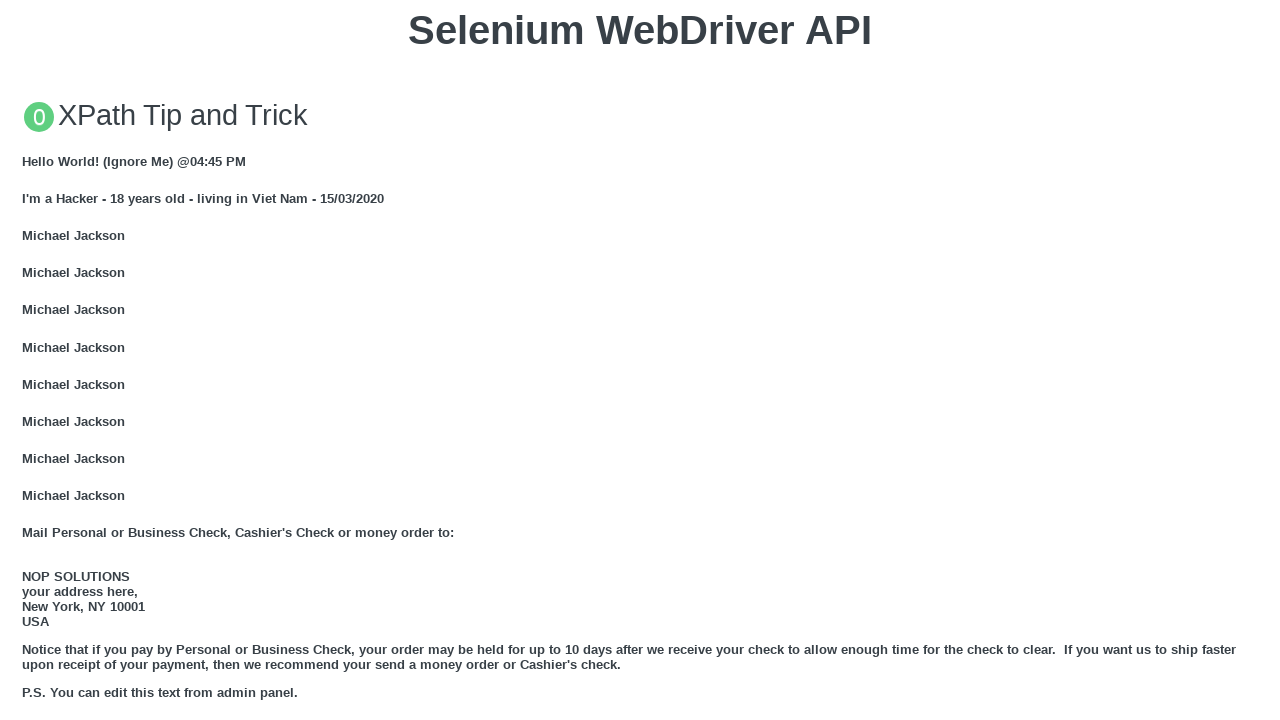

Set up dialog handler to accept confirm dialogs
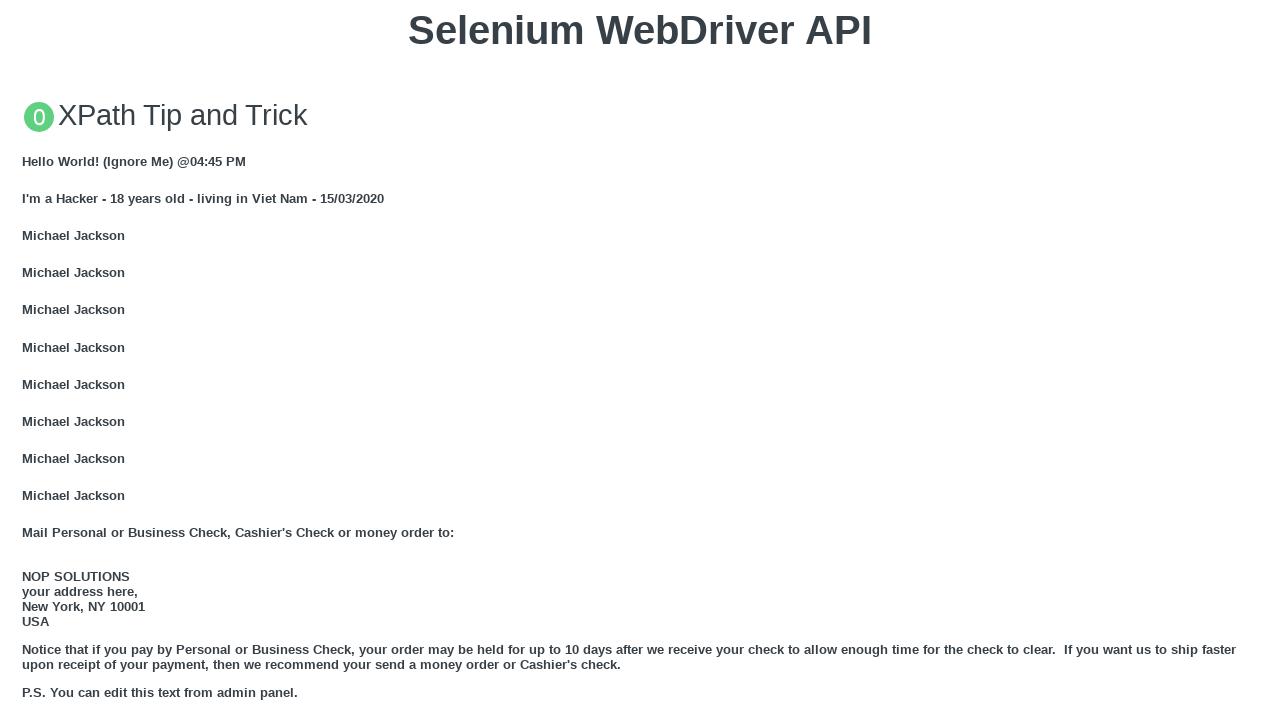

Clicked button to trigger JavaScript confirm dialog at (640, 360) on xpath=//button[text()='Click for JS Confirm']
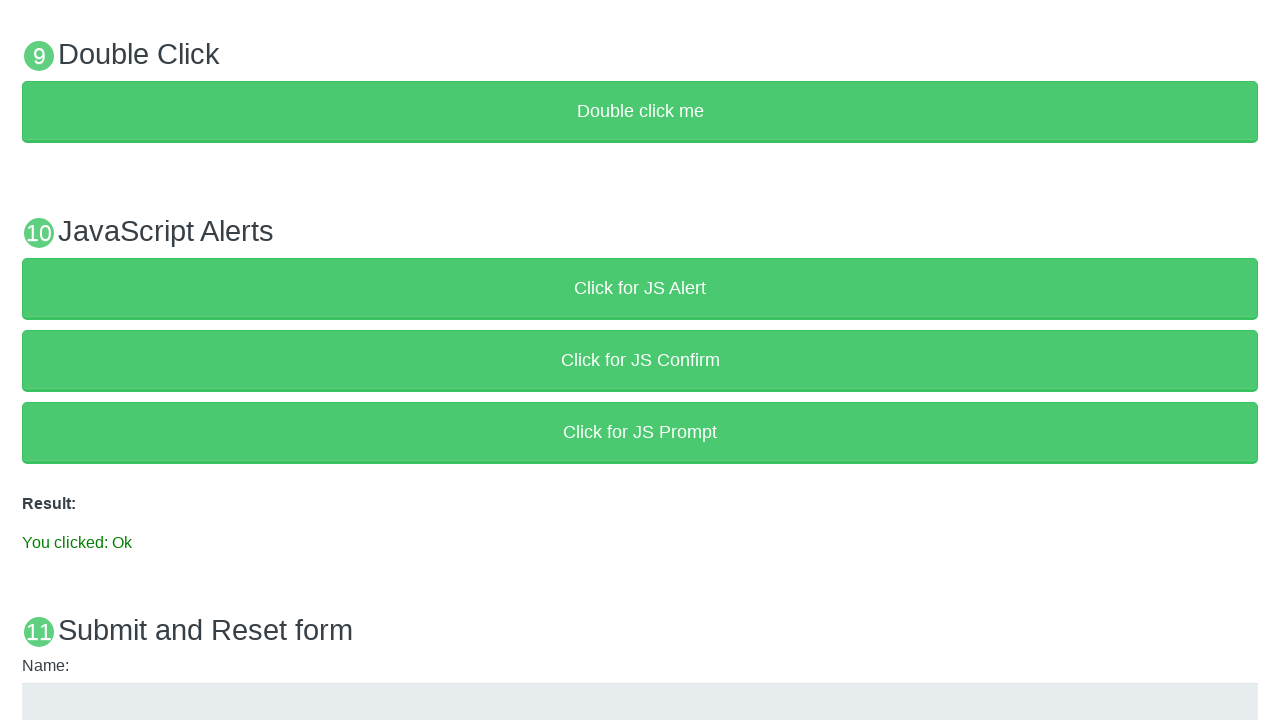

Confirmed that result text shows 'You clicked: Ok'
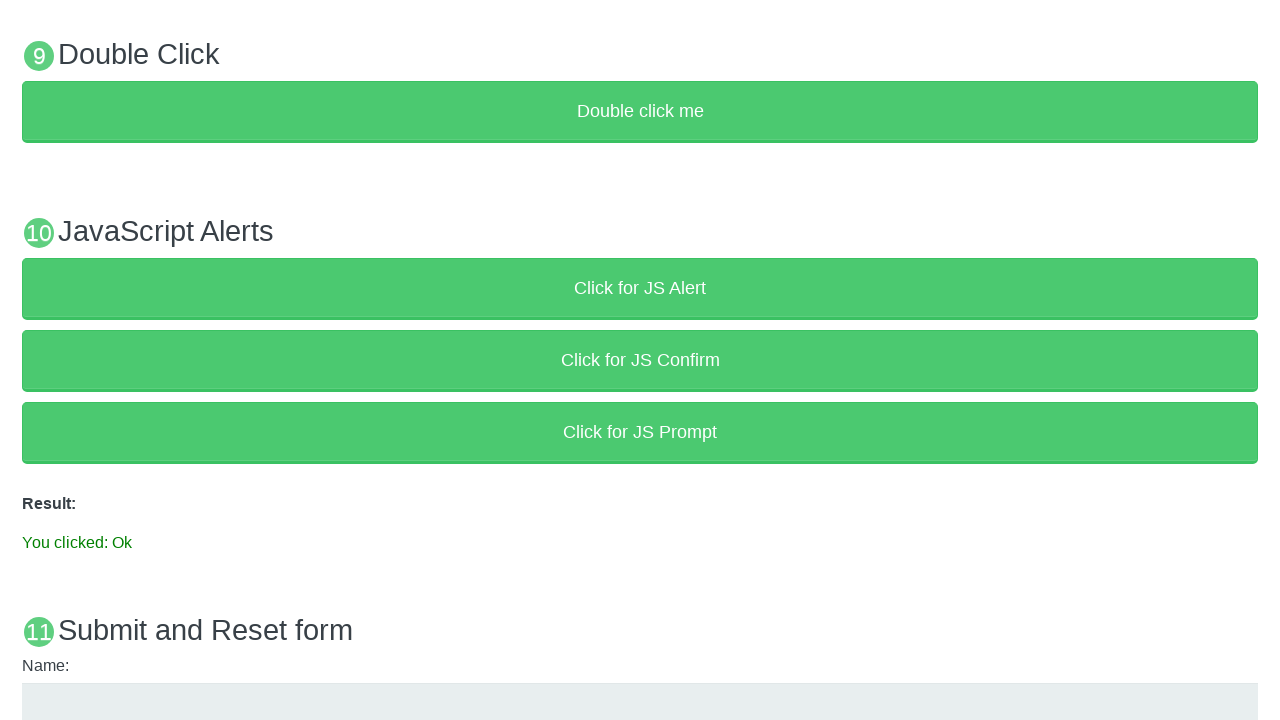

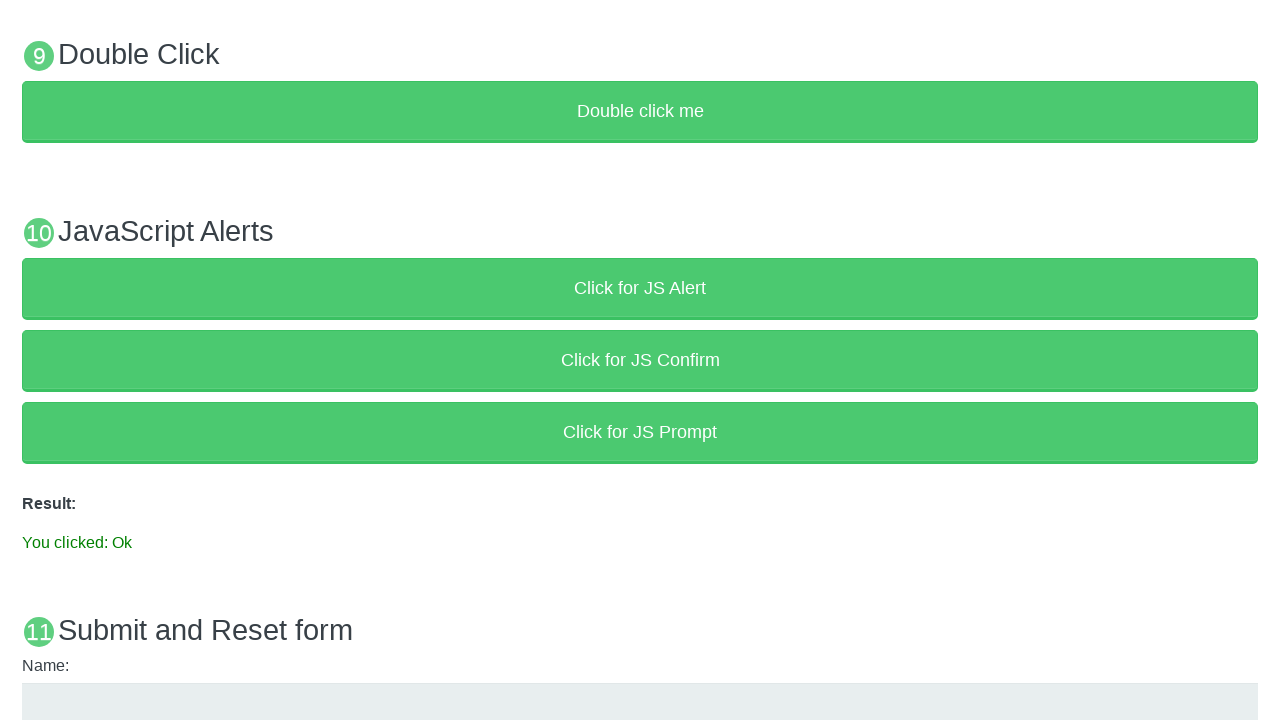